Tests the homepage of a parent sharing app by navigating to it and verifying the page loads, then attempts to navigate to the feed page if a feed link is visible.

Starting URL: https://learn-parent-sharing-app.netlify.app

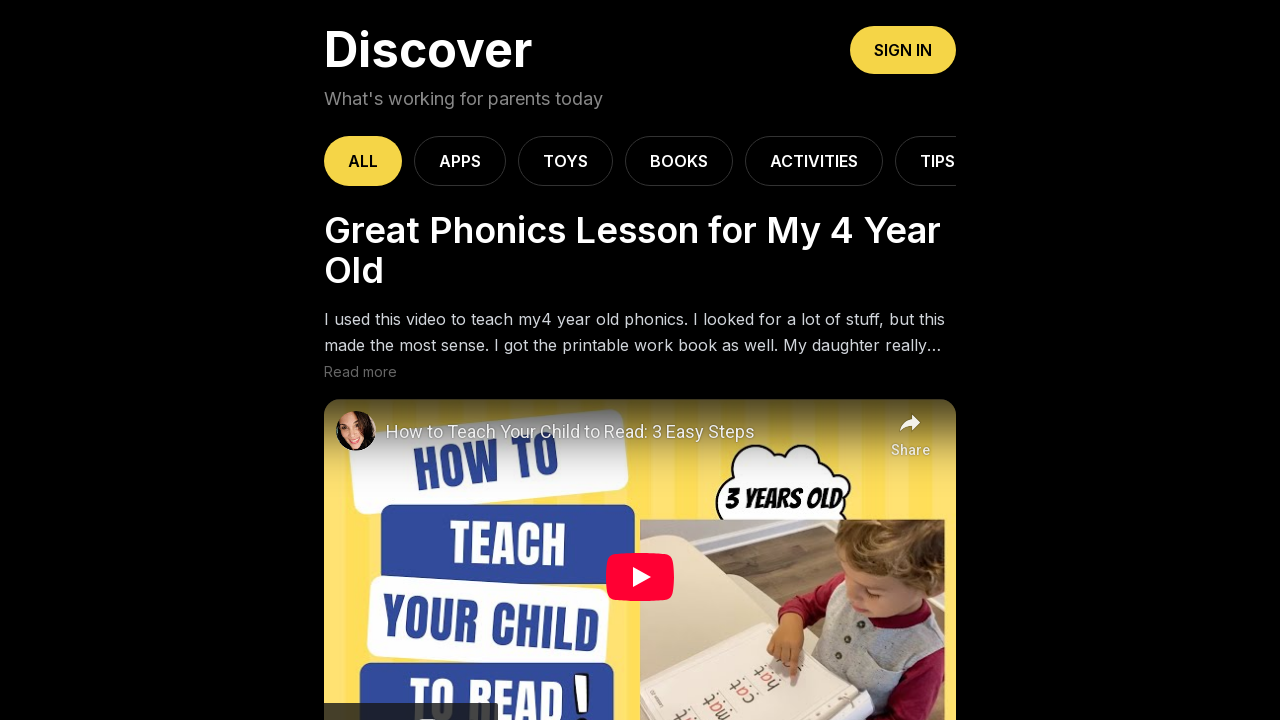

Waited for homepage to load with networkidle state
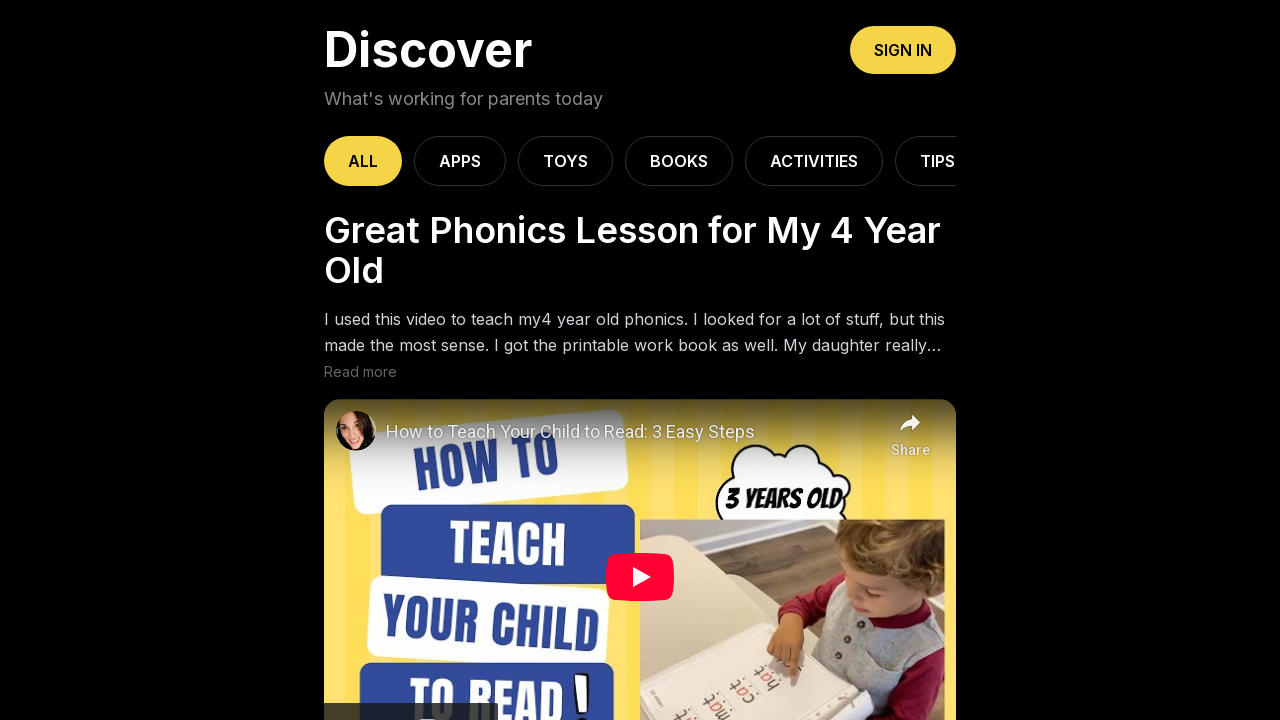

Located feed link element
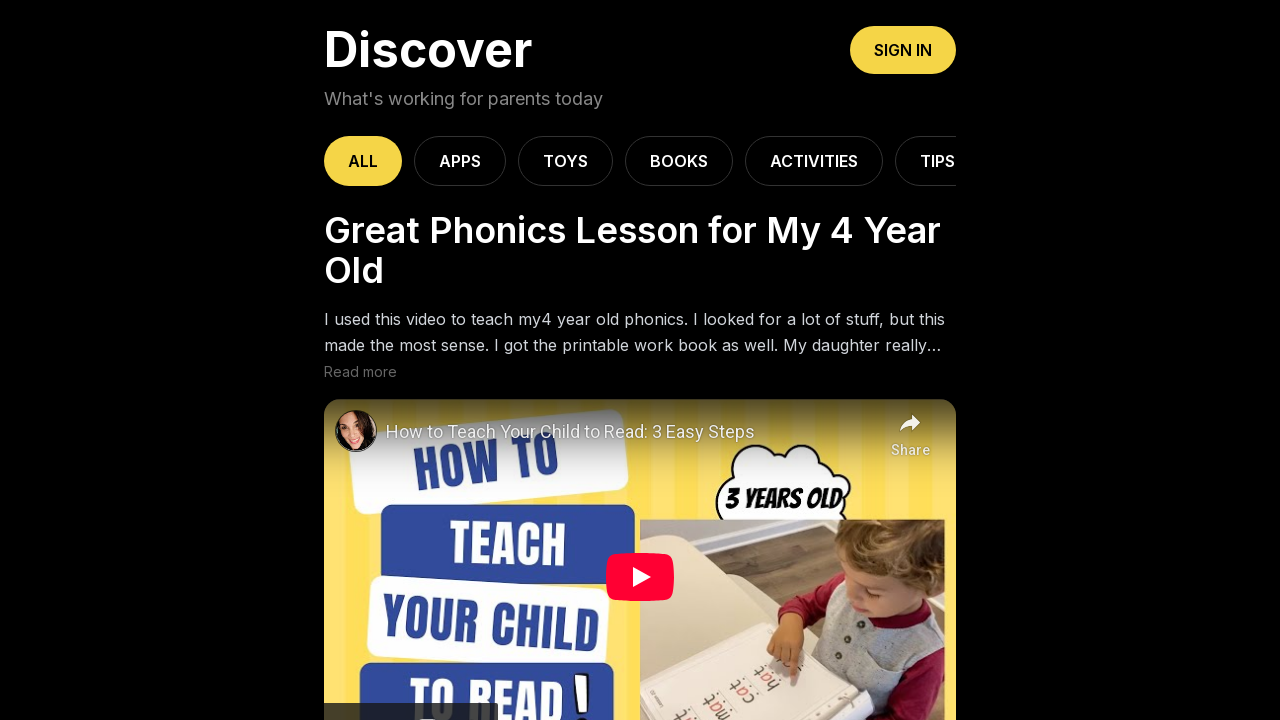

Feed link is not visible
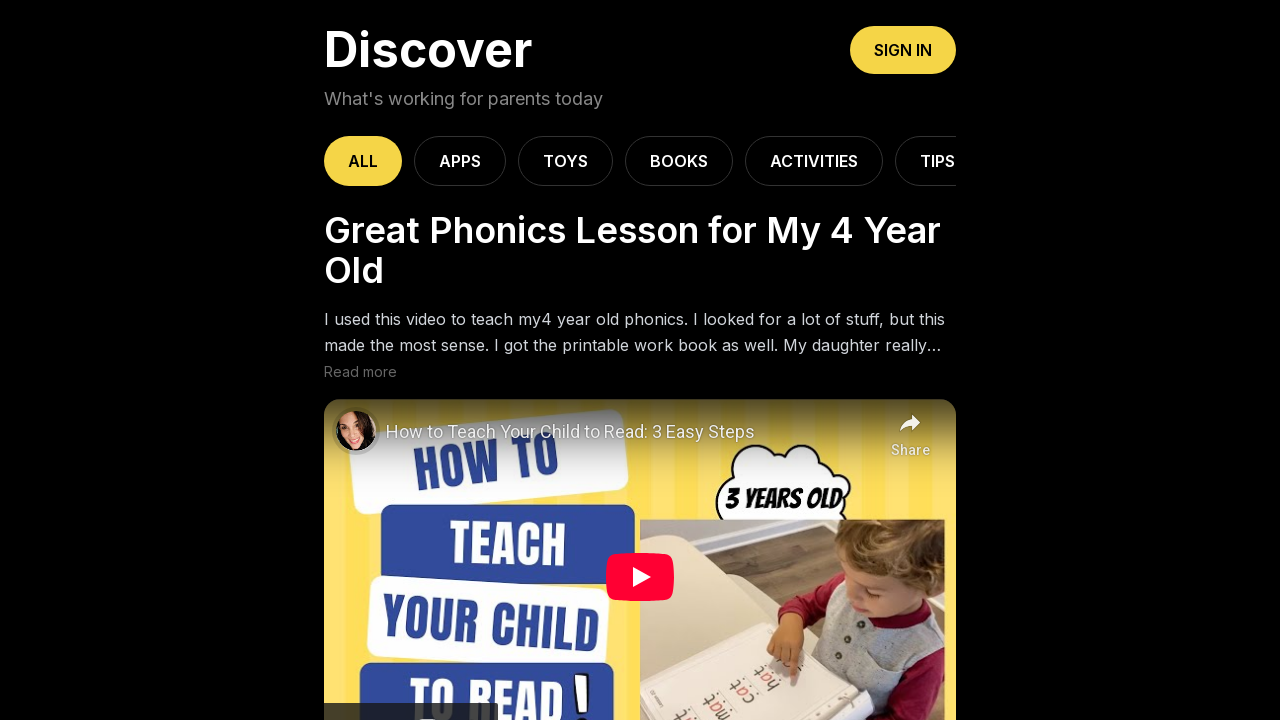

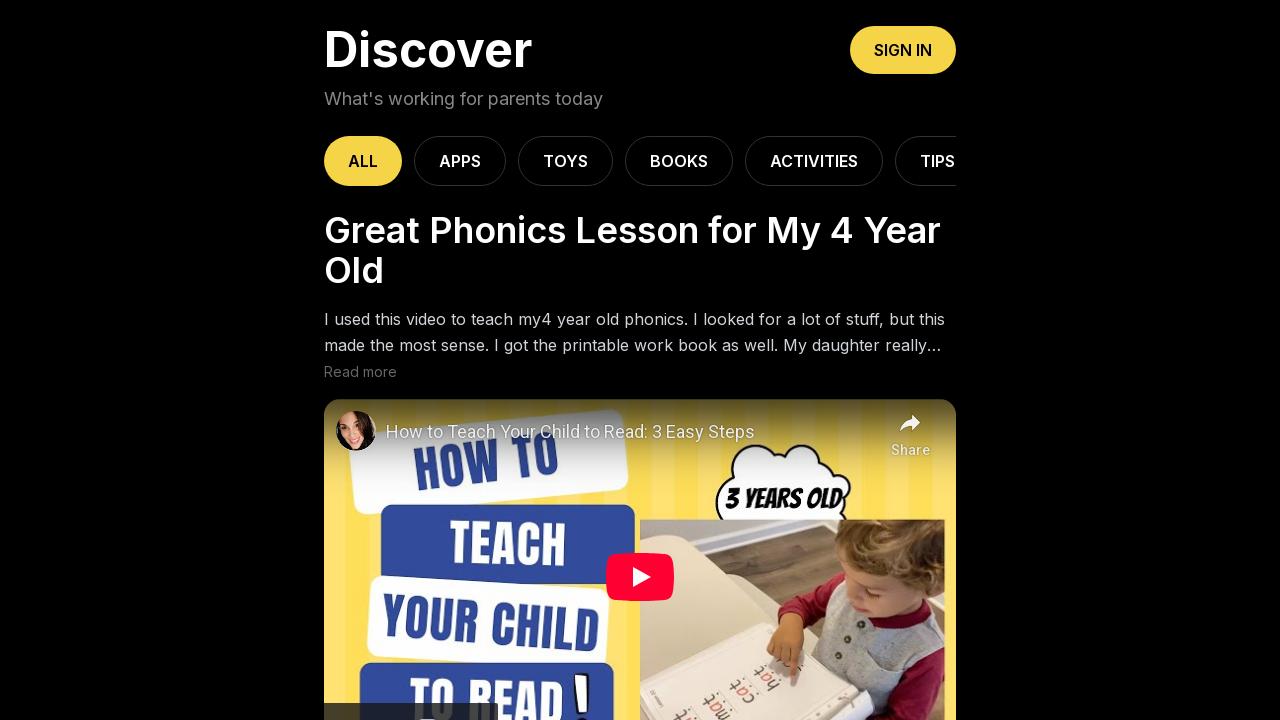